Tests that new items are appended to the bottom of the todo list and counter shows correct count

Starting URL: https://demo.playwright.dev/todomvc

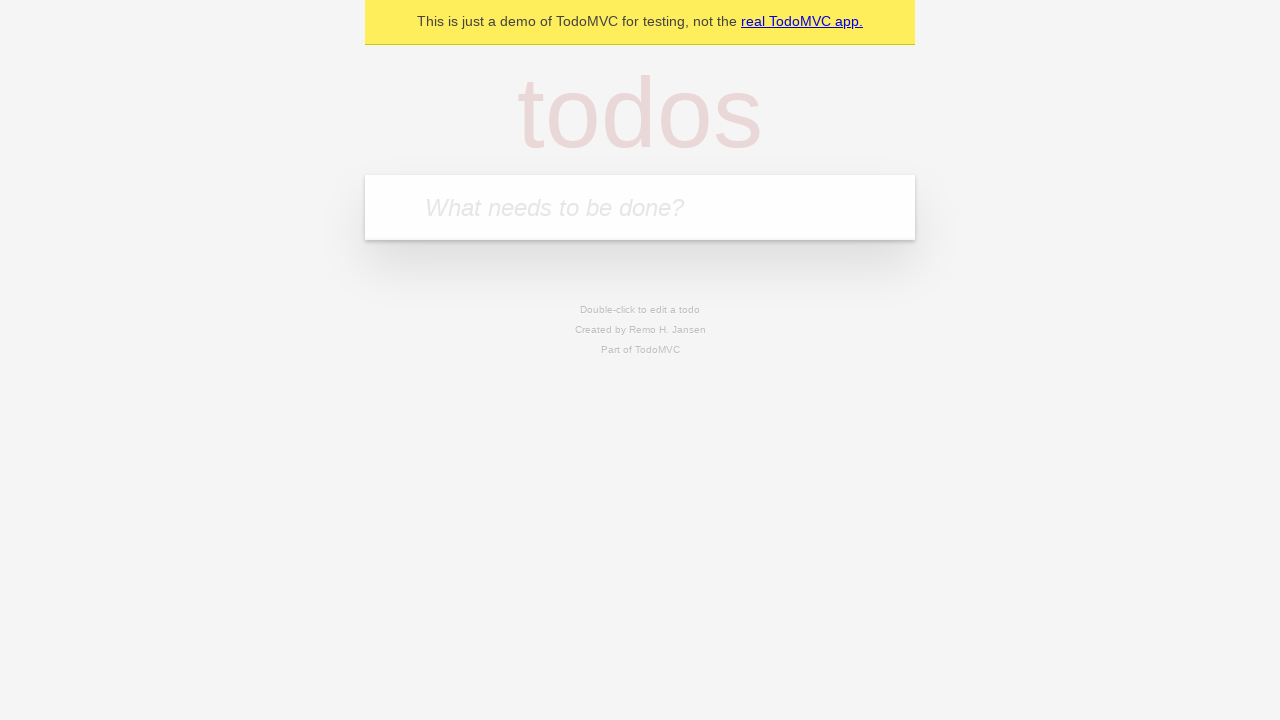

Located the todo input field
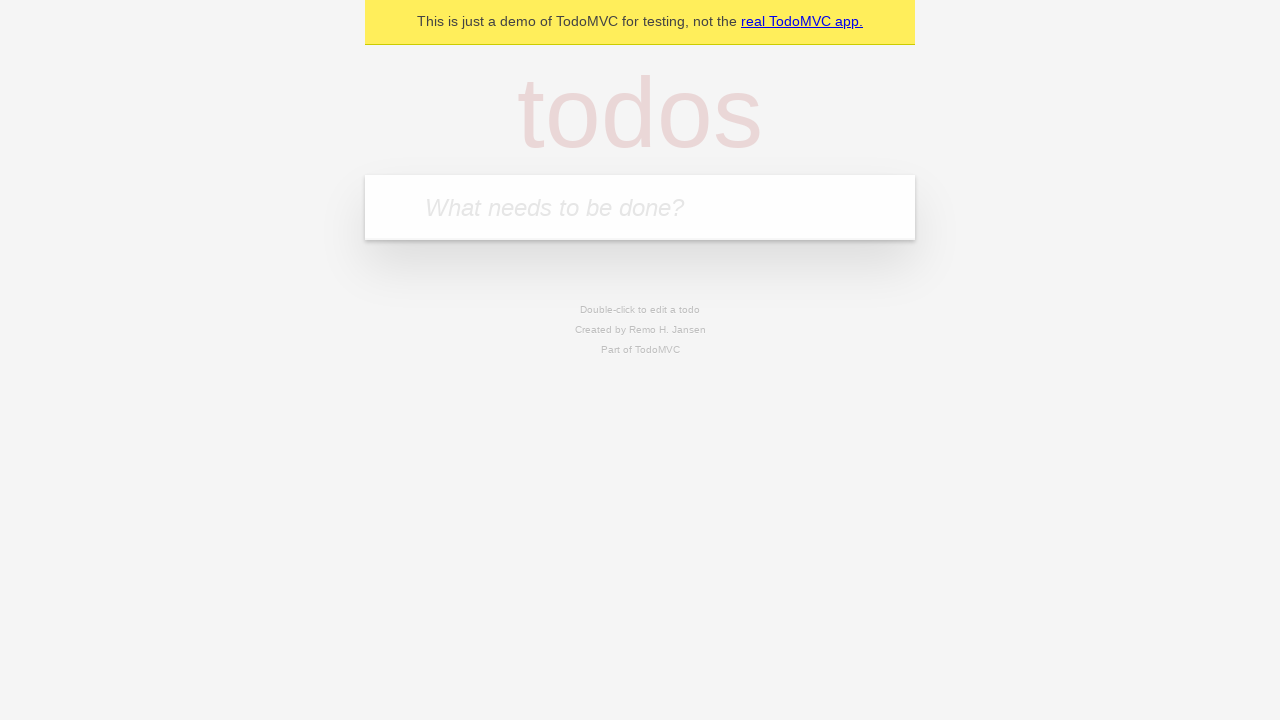

Filled first todo: 'buy some cheese' on internal:attr=[placeholder="What needs to be done?"i]
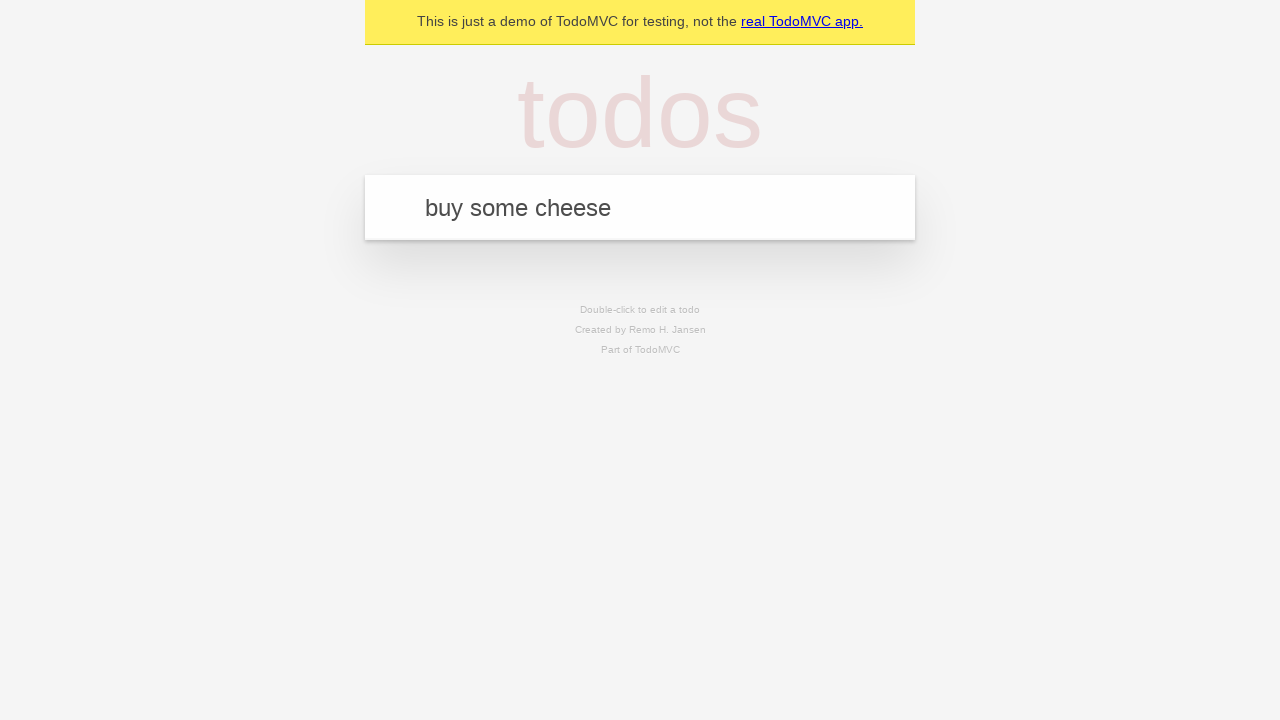

Pressed Enter to add first todo on internal:attr=[placeholder="What needs to be done?"i]
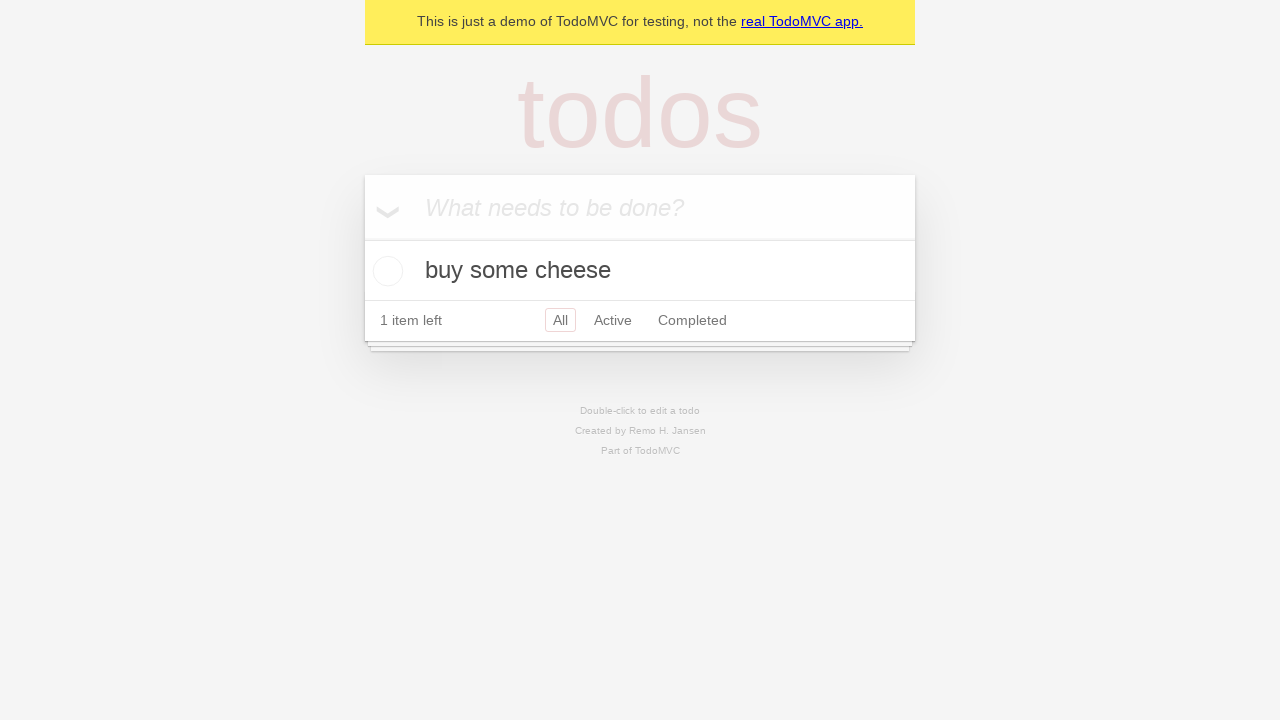

Filled second todo: 'feed the cat' on internal:attr=[placeholder="What needs to be done?"i]
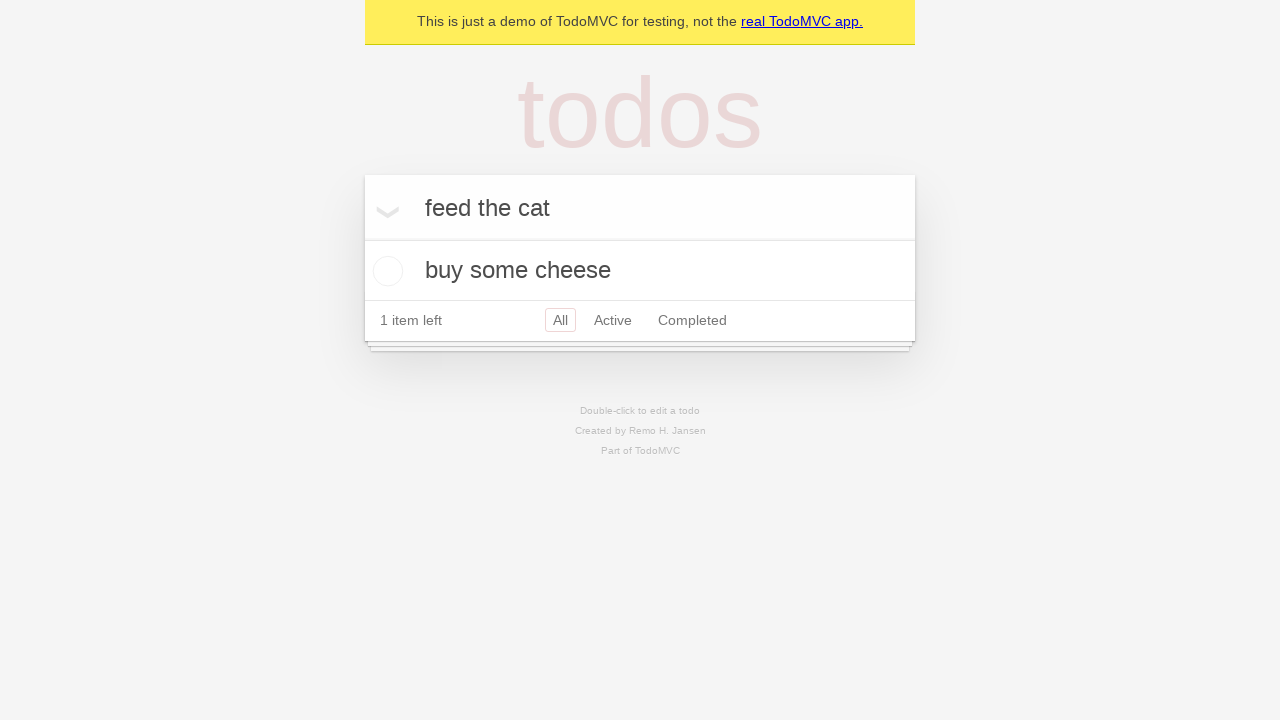

Pressed Enter to add second todo on internal:attr=[placeholder="What needs to be done?"i]
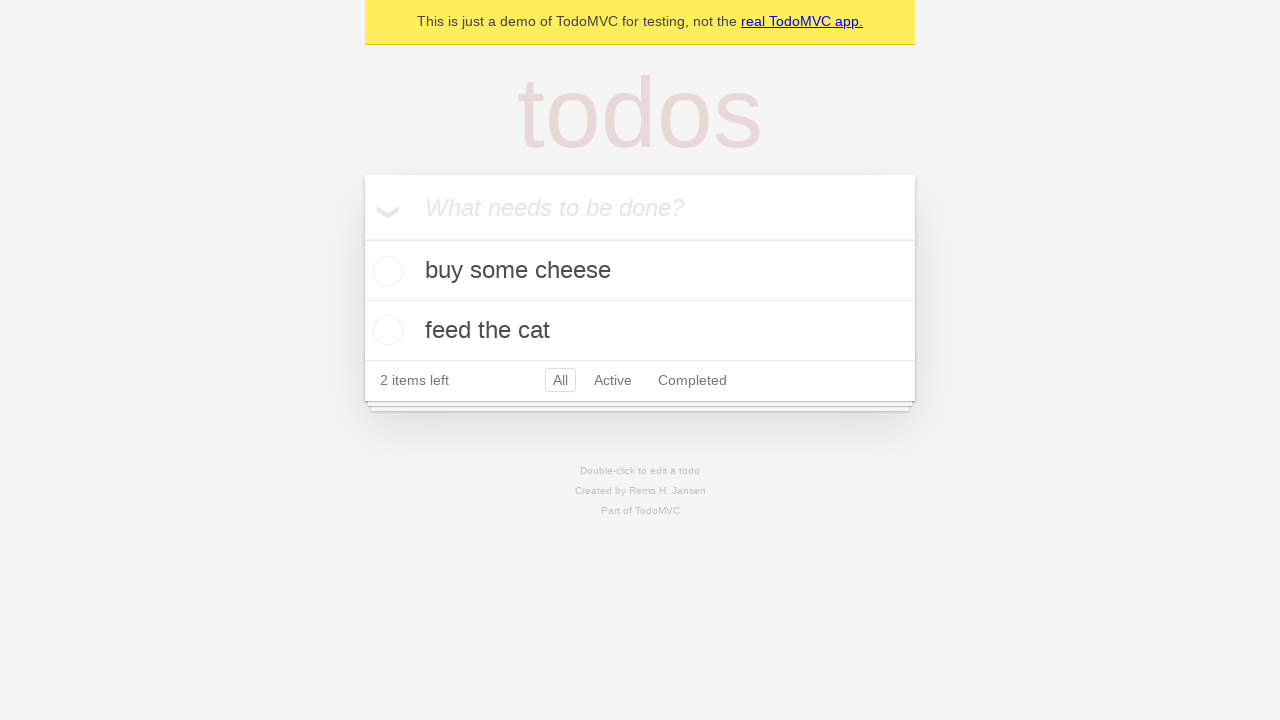

Filled third todo: 'book a doctors appointment' on internal:attr=[placeholder="What needs to be done?"i]
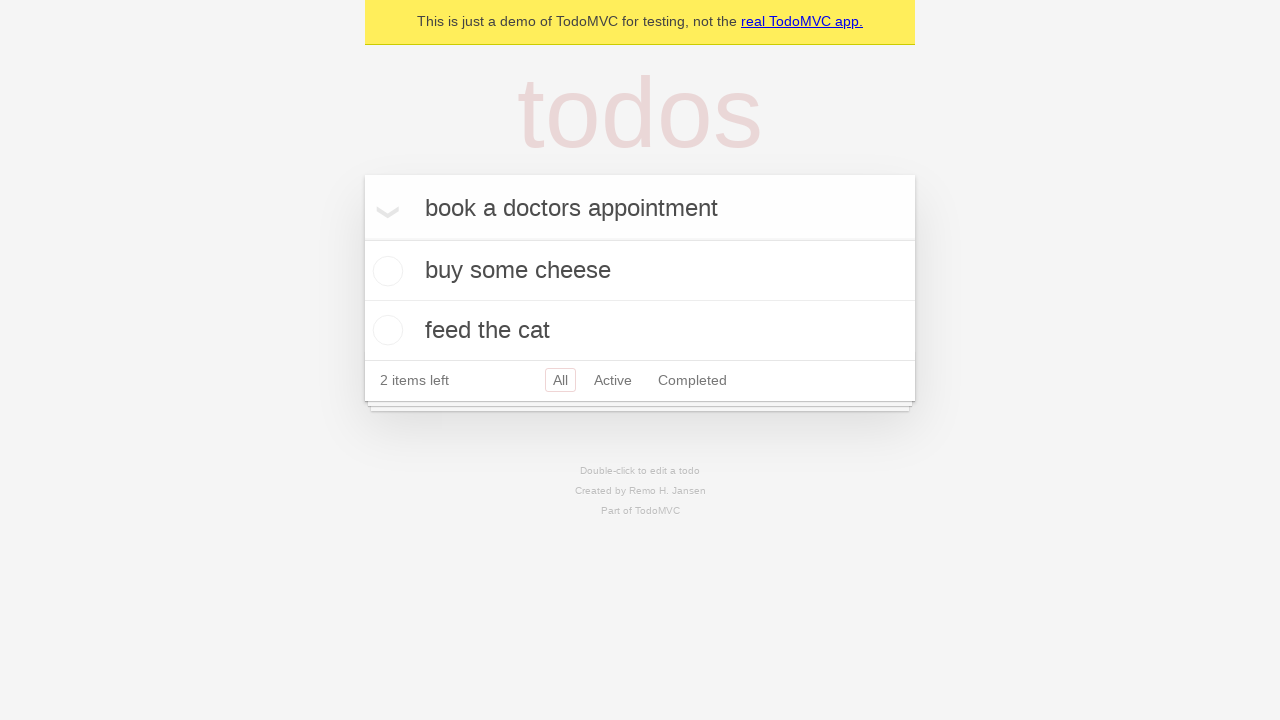

Pressed Enter to add third todo on internal:attr=[placeholder="What needs to be done?"i]
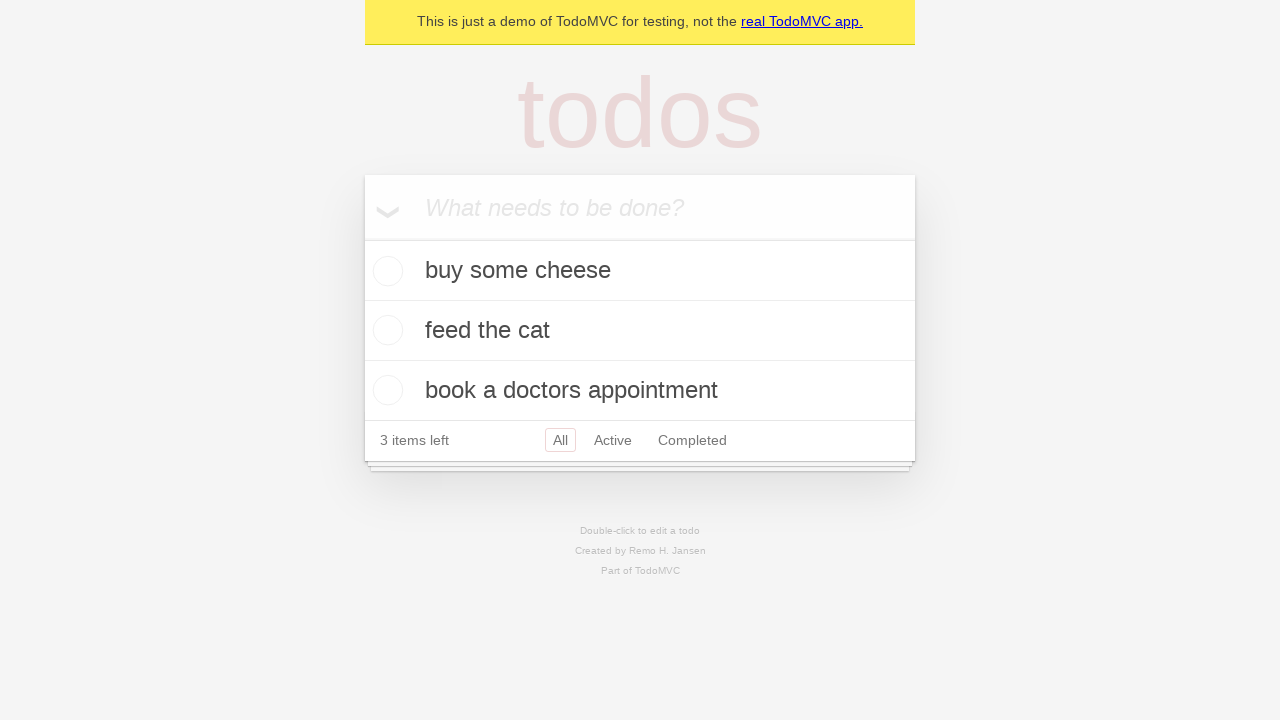

Verified that all 3 todos were appended and item counter shows '3 items left'
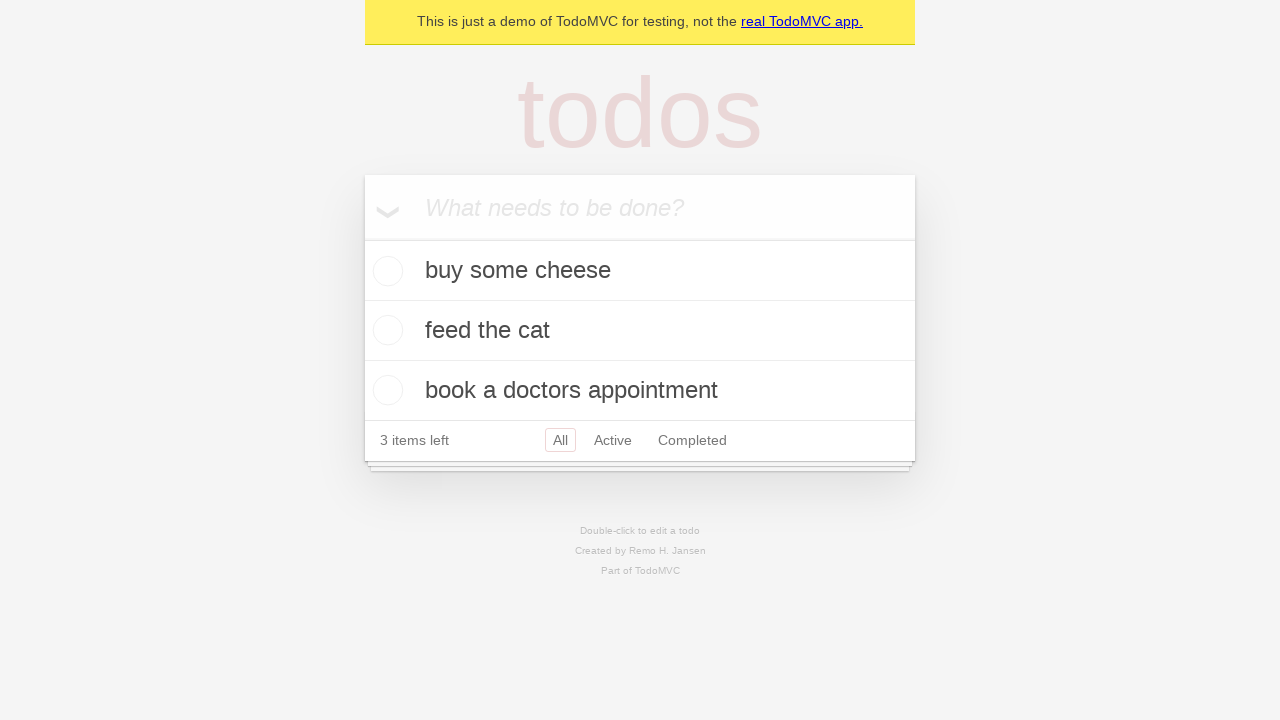

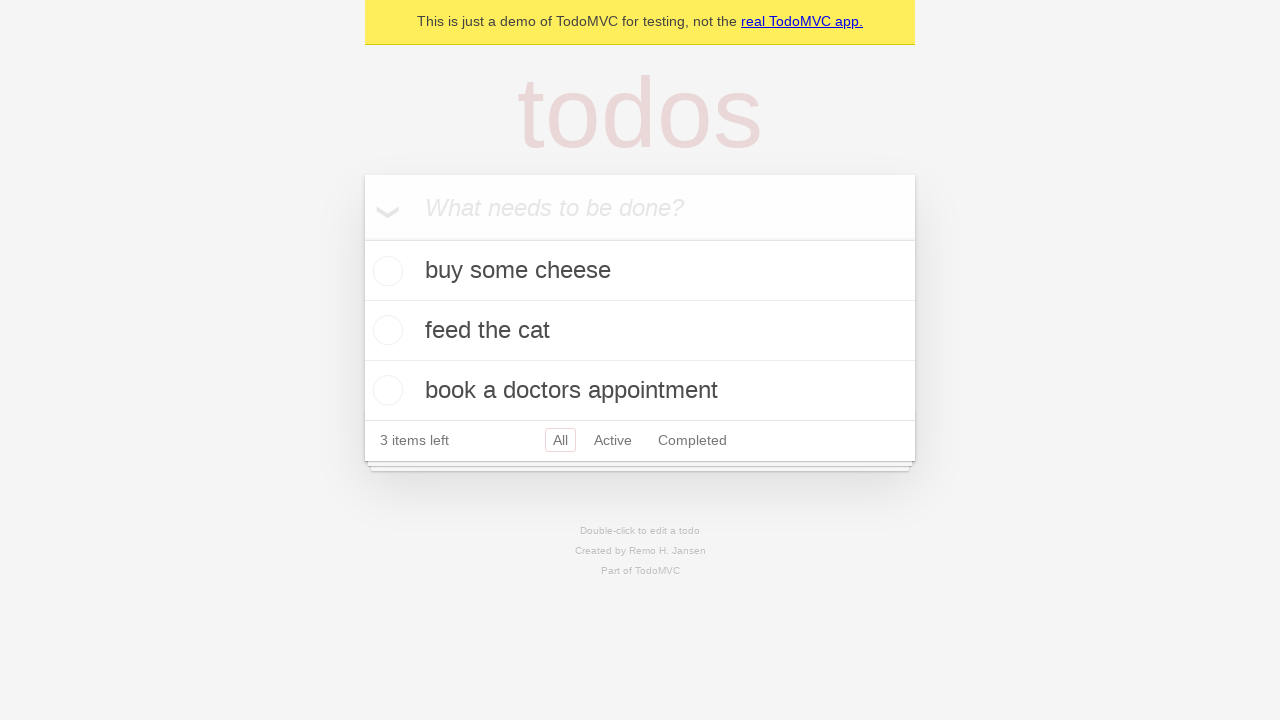